Tests that todo data persists after page reload by creating items, marking one complete, and reloading

Starting URL: https://demo.playwright.dev/todomvc

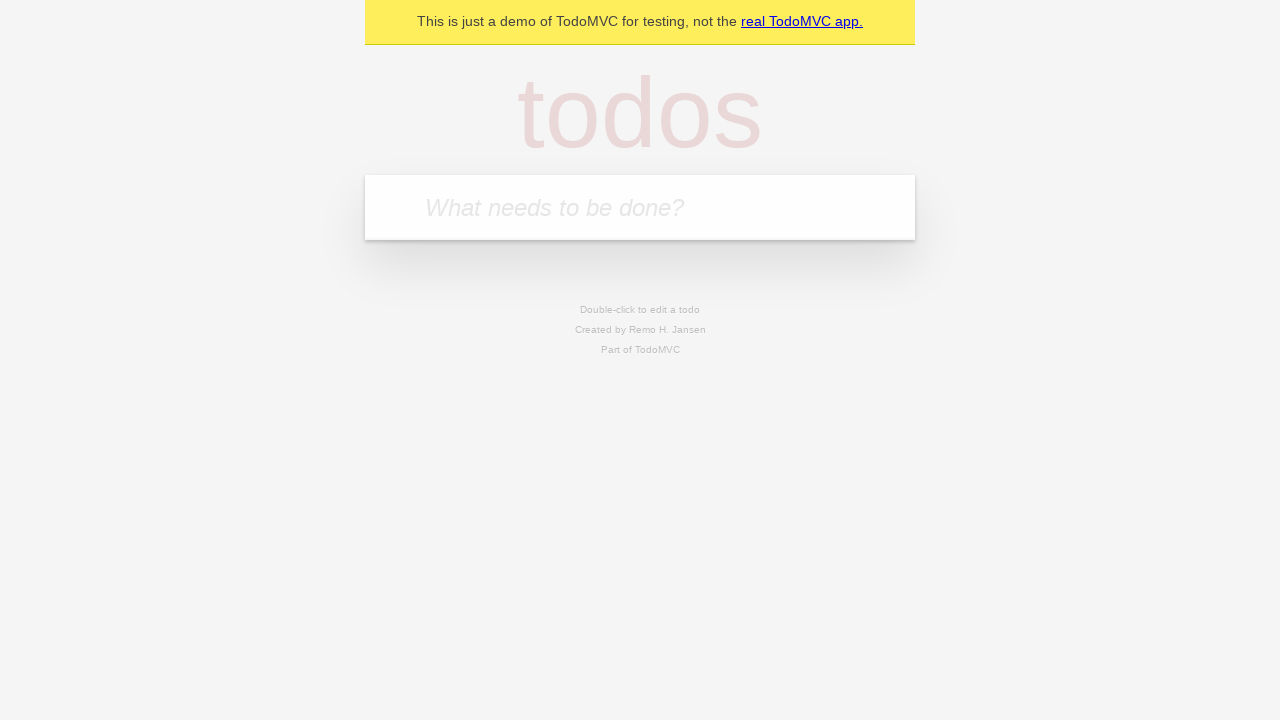

Filled todo input with 'buy some cheese' on internal:attr=[placeholder="What needs to be done?"i]
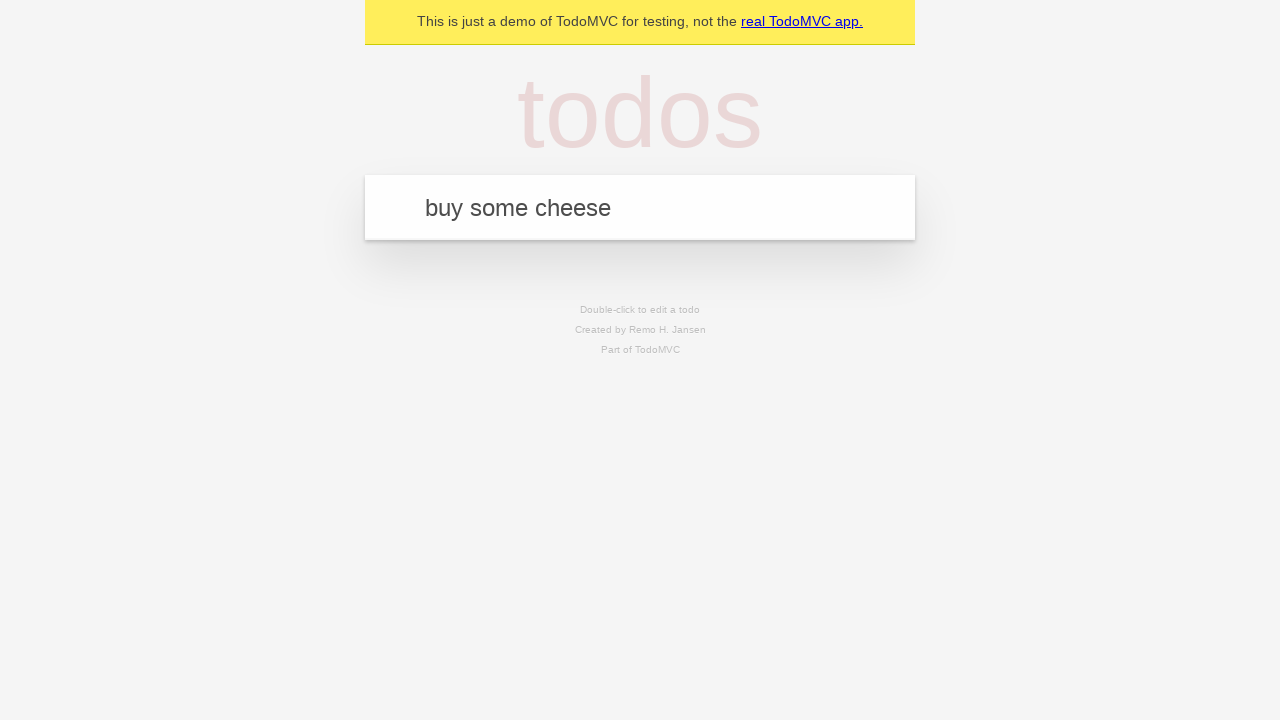

Pressed Enter to create first todo on internal:attr=[placeholder="What needs to be done?"i]
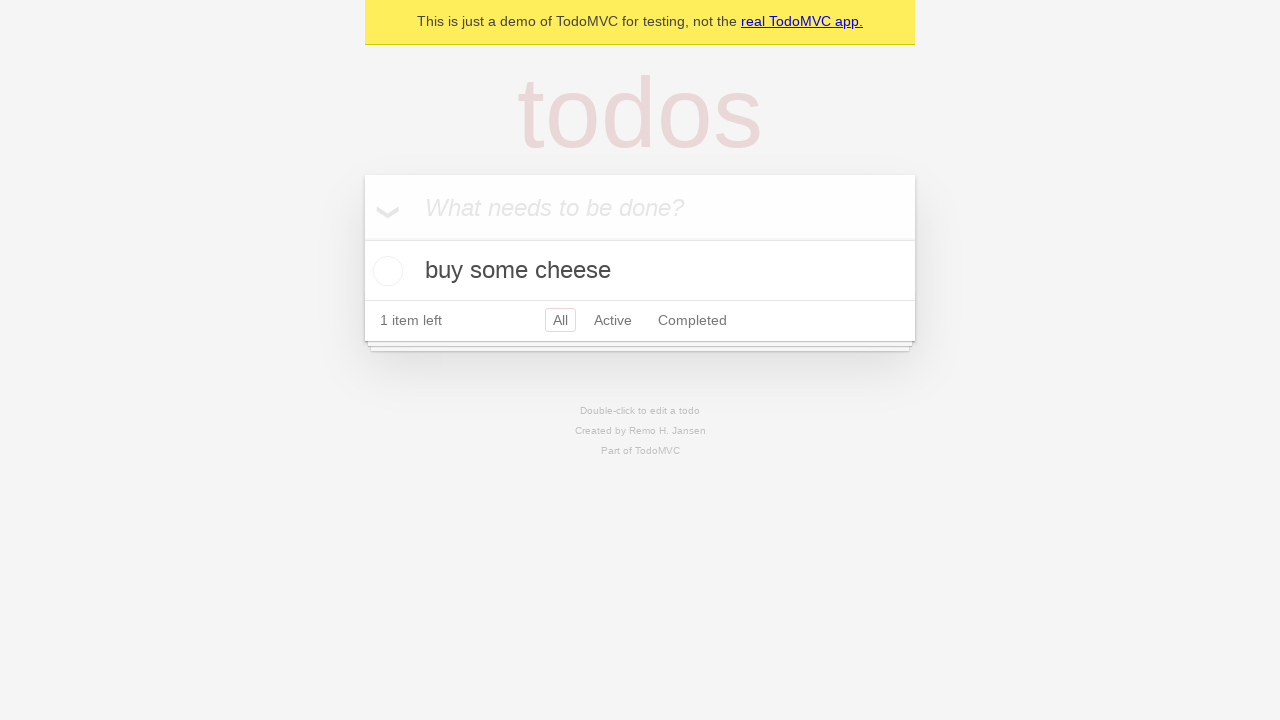

Filled todo input with 'feed the cat' on internal:attr=[placeholder="What needs to be done?"i]
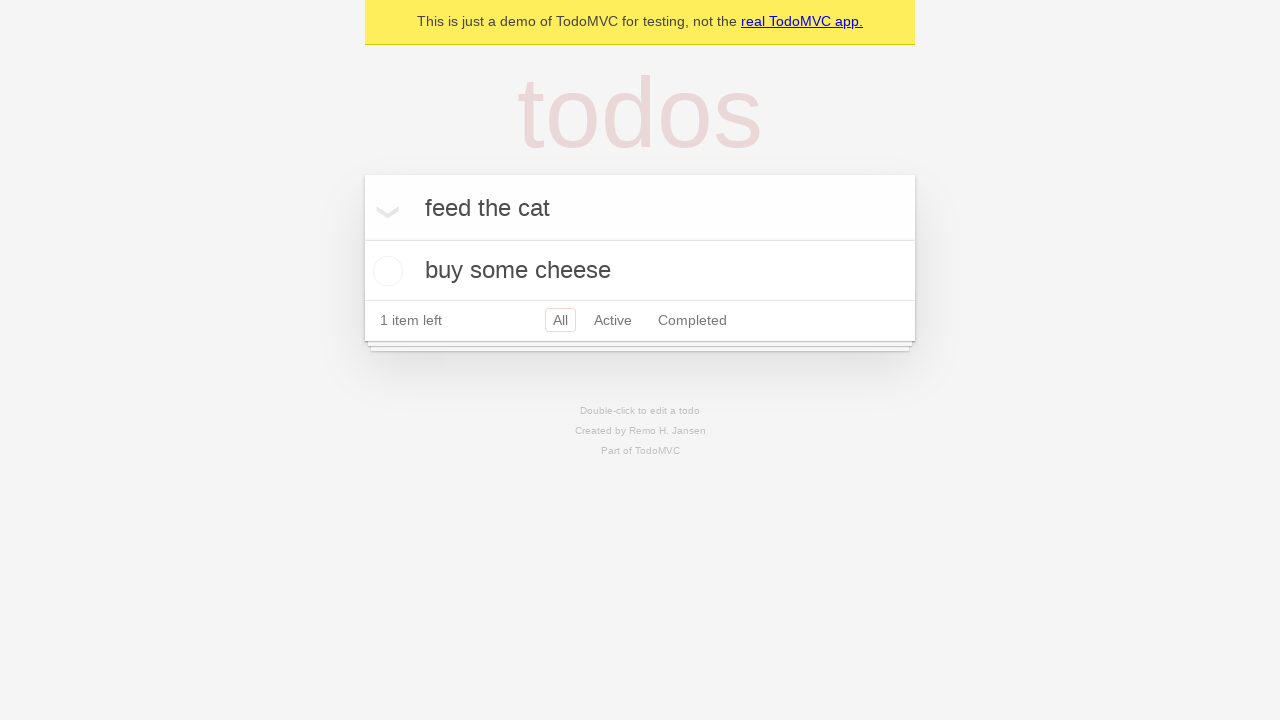

Pressed Enter to create second todo on internal:attr=[placeholder="What needs to be done?"i]
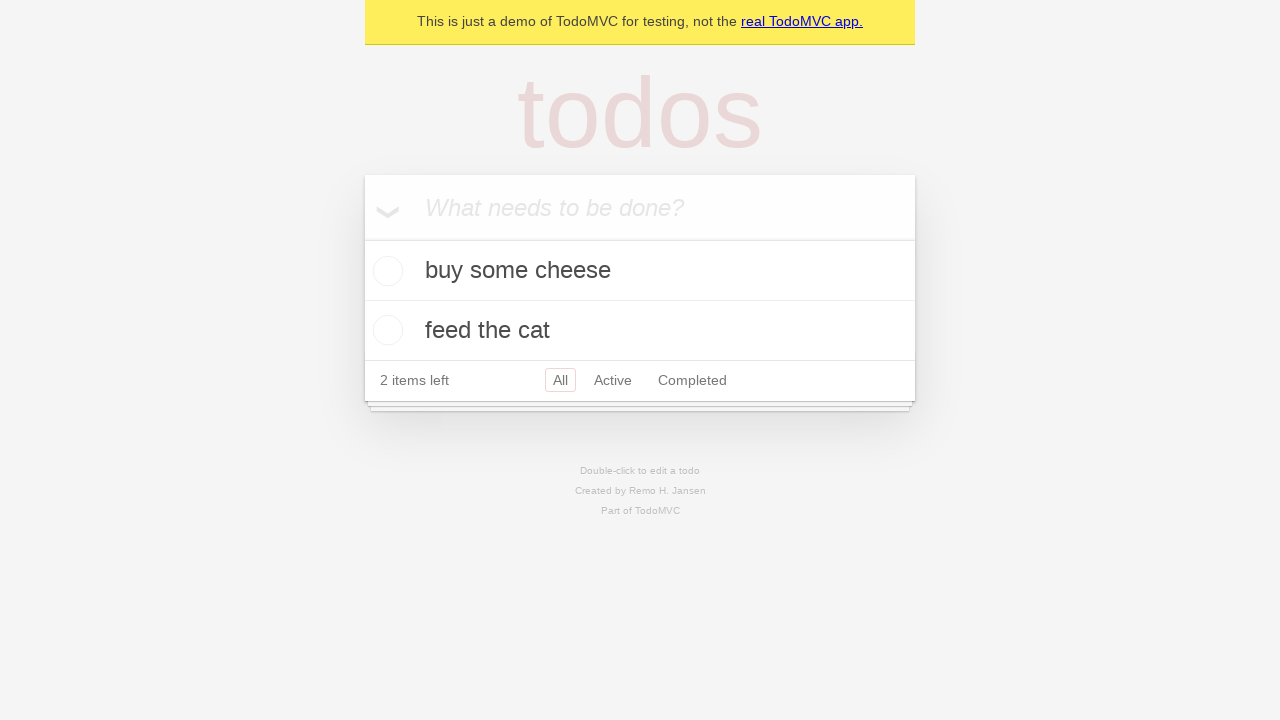

Checked the first todo as complete at (385, 271) on internal:testid=[data-testid="todo-item"s] >> nth=0 >> internal:role=checkbox
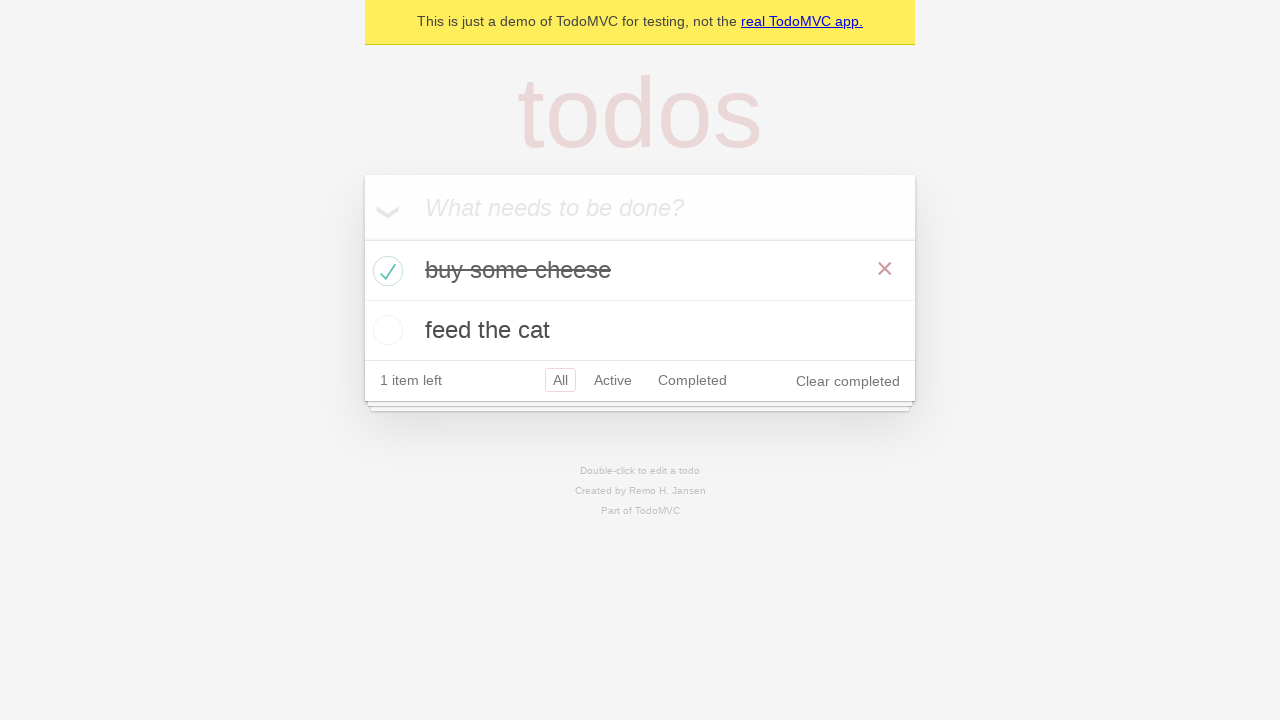

Waited 500ms for state to be saved
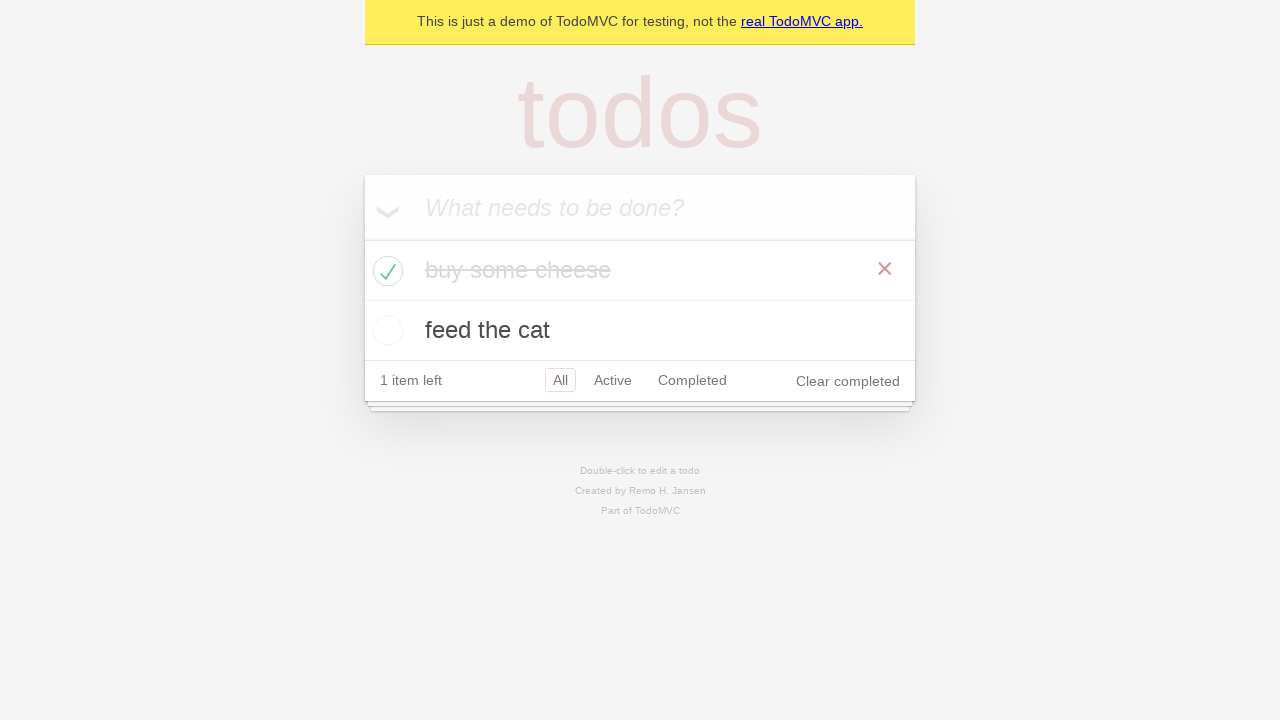

Reloaded the page
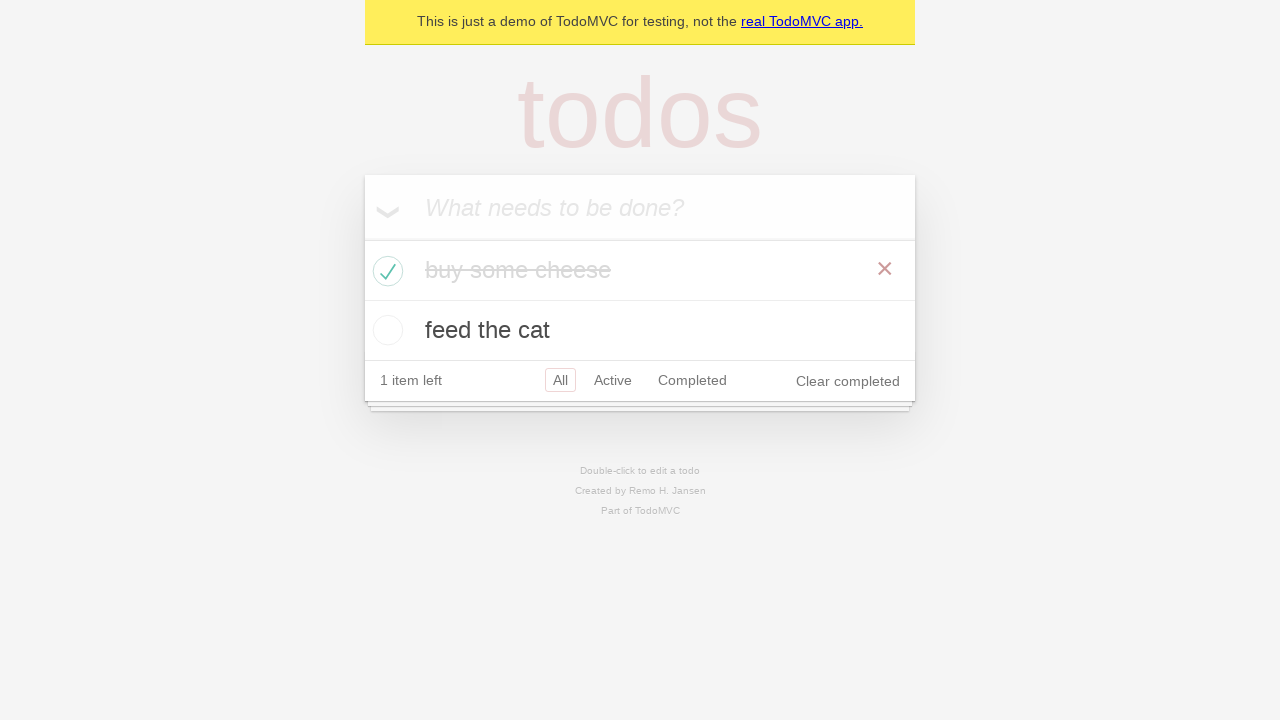

Waited for todos to load after page reload
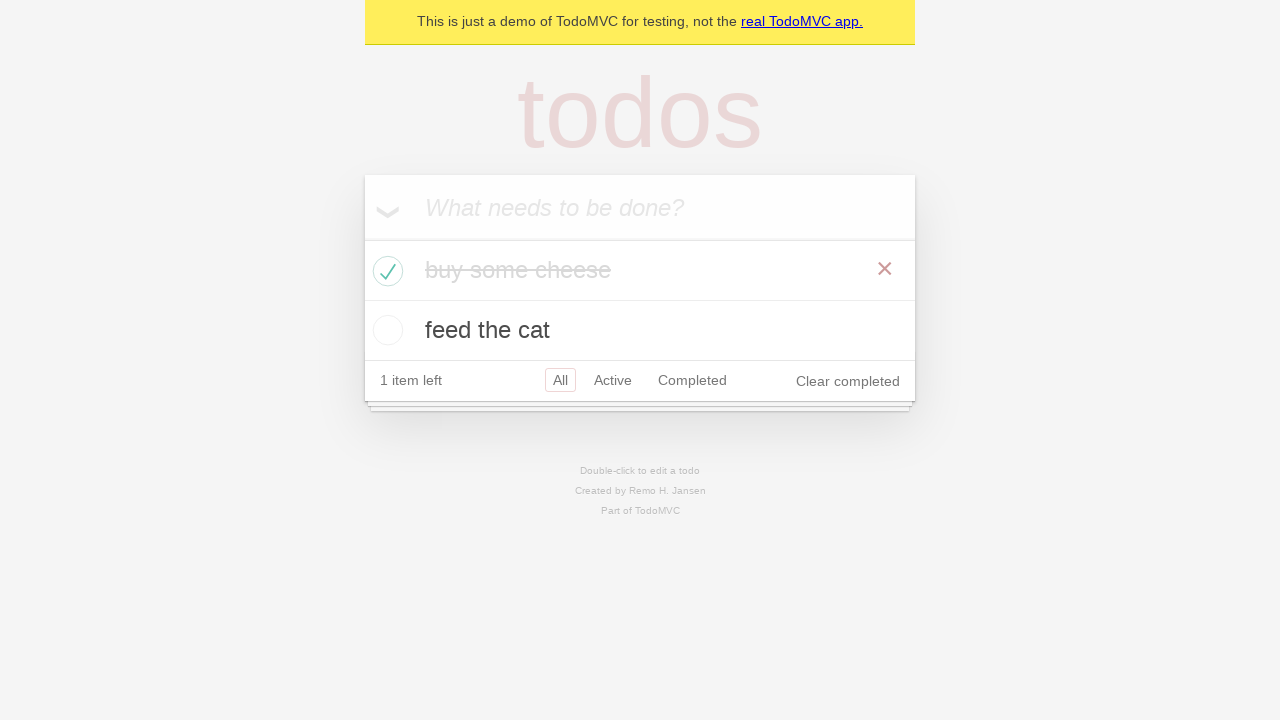

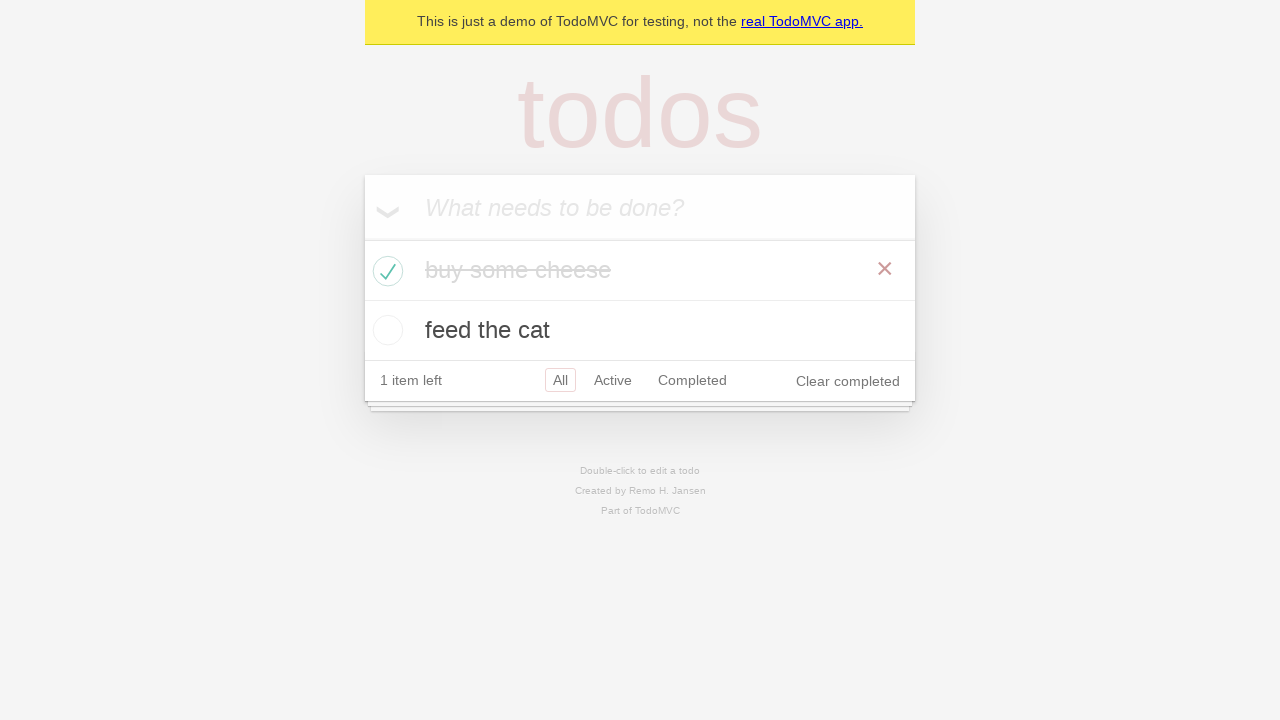